Tests date picker manipulation on 12306 railway booking site by removing readonly attribute and setting a custom date value

Starting URL: https://www.12306.cn/index/

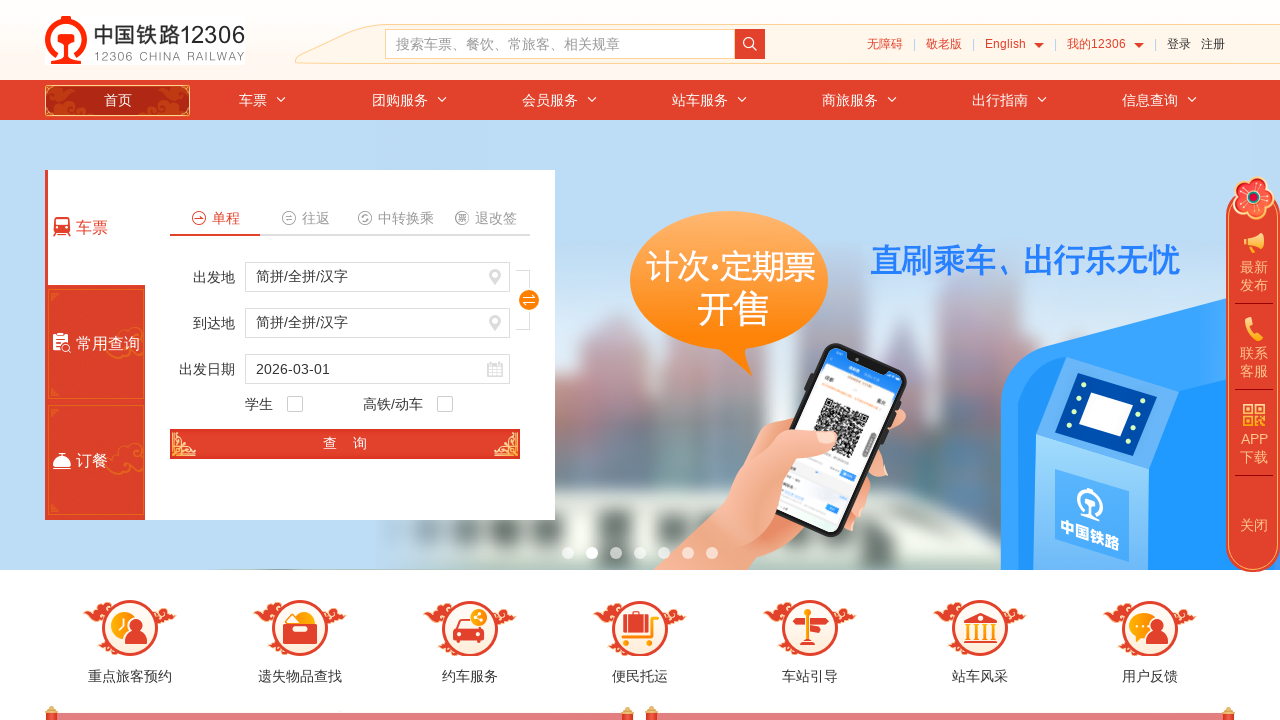

Waited for date input element #train_date to be present
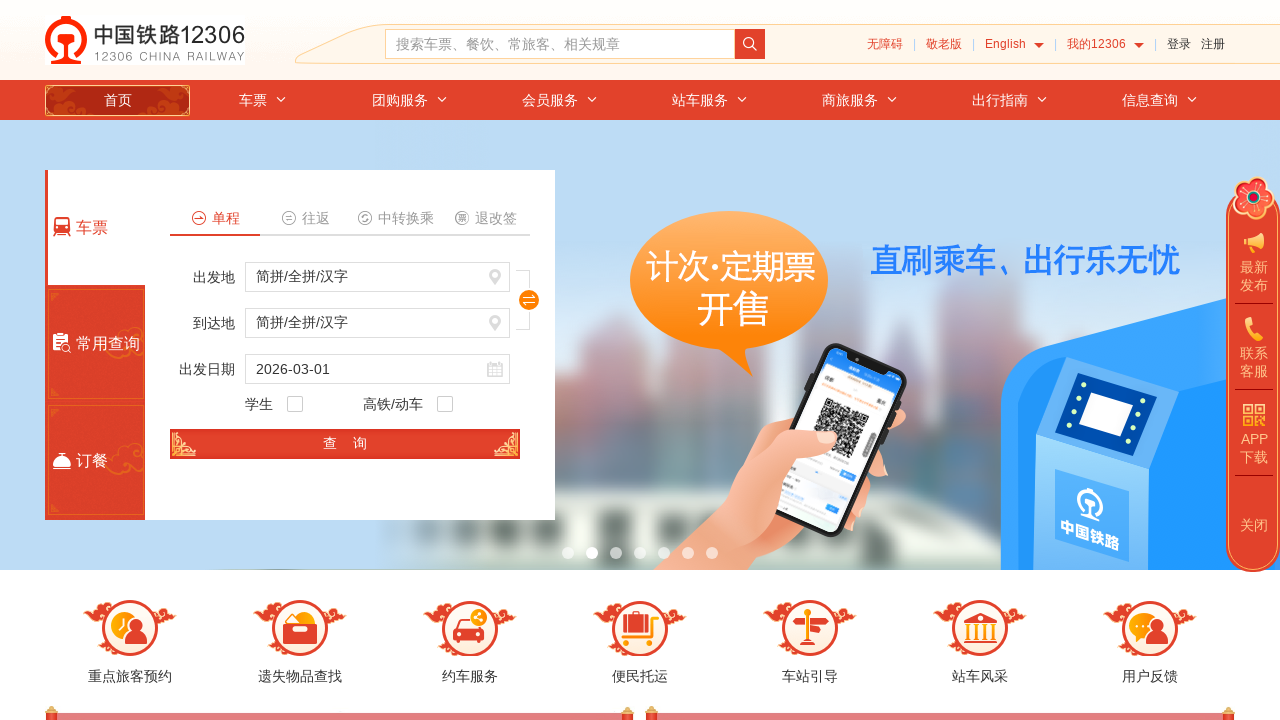

Removed readonly attribute from date input field
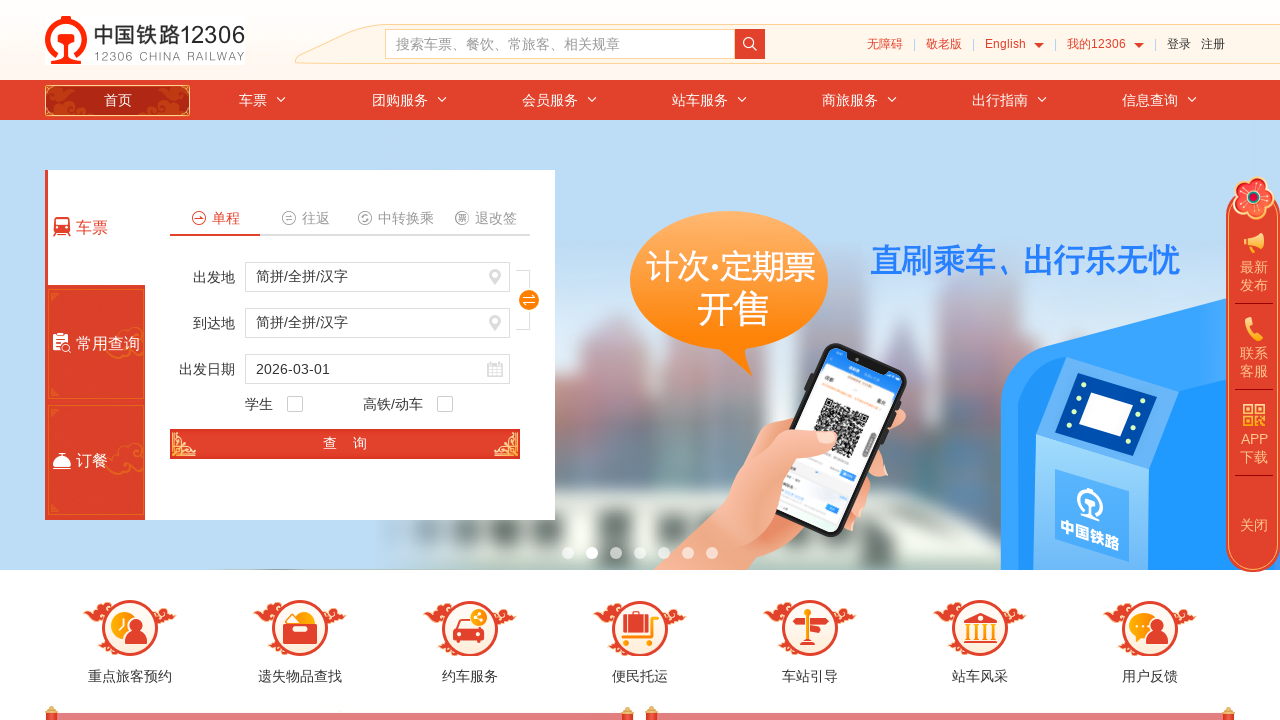

Set date value to 2024-12-25 in the date input
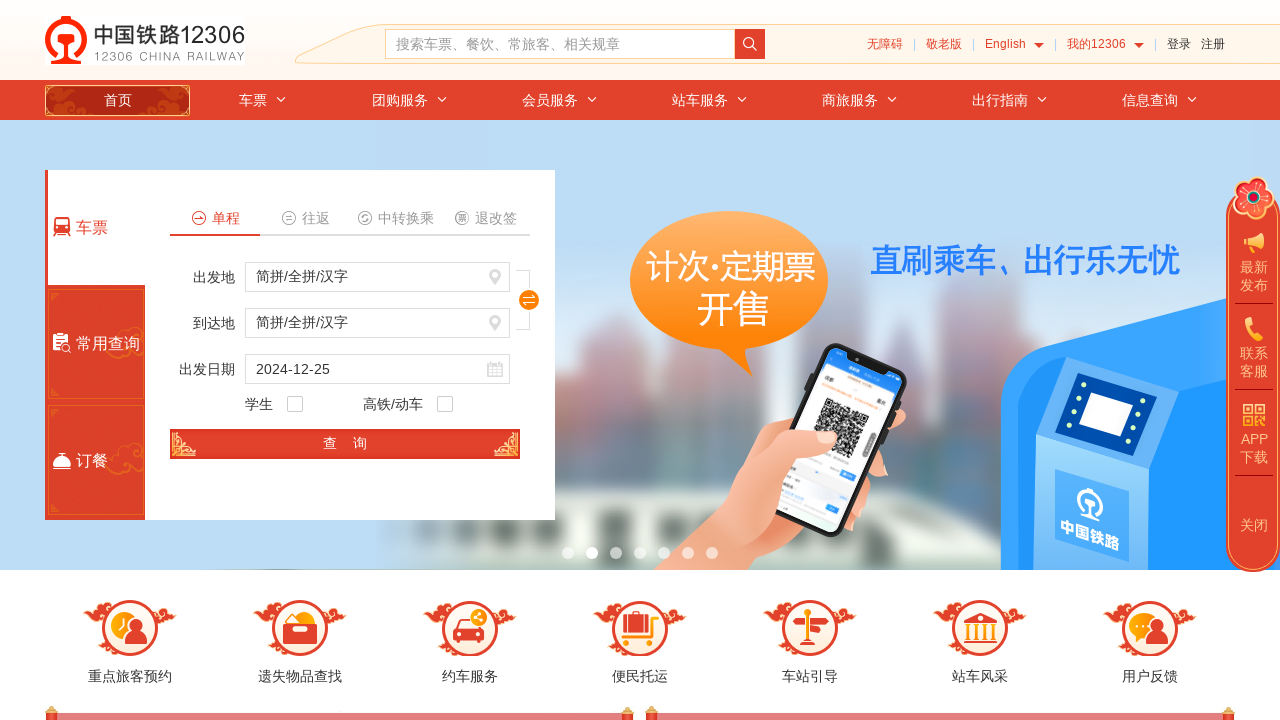

Waited 500ms to verify date value was set
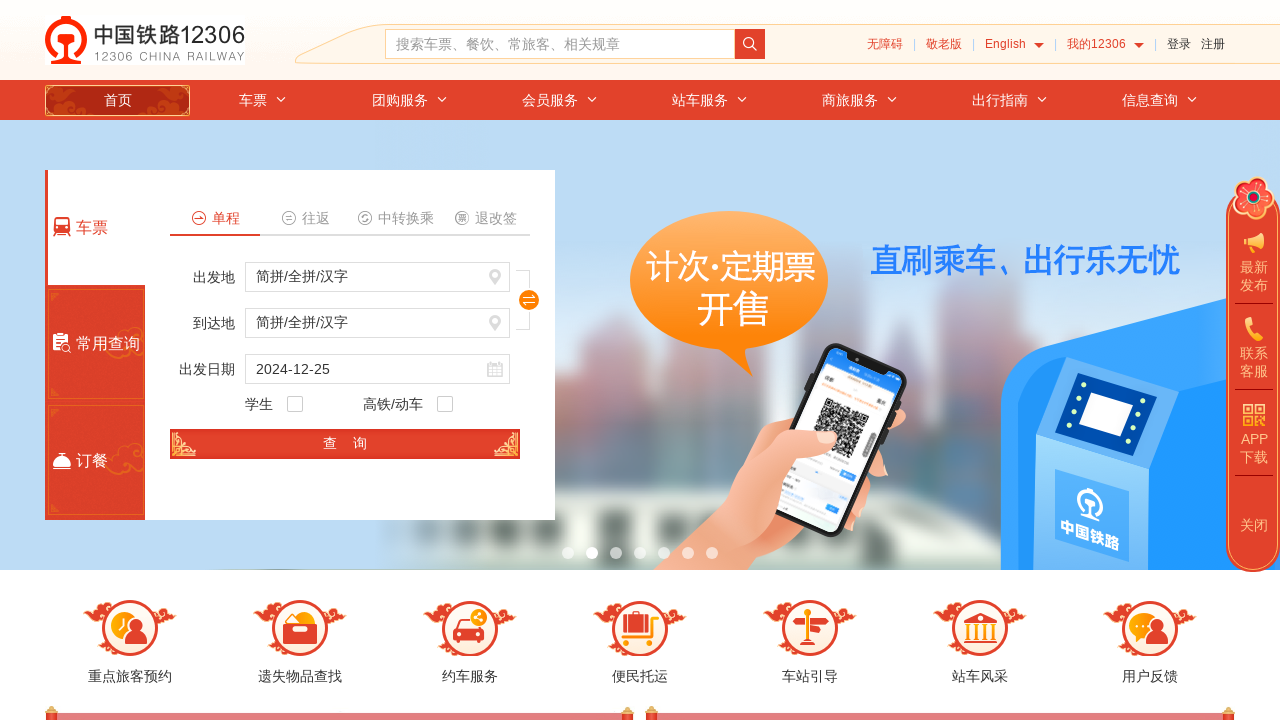

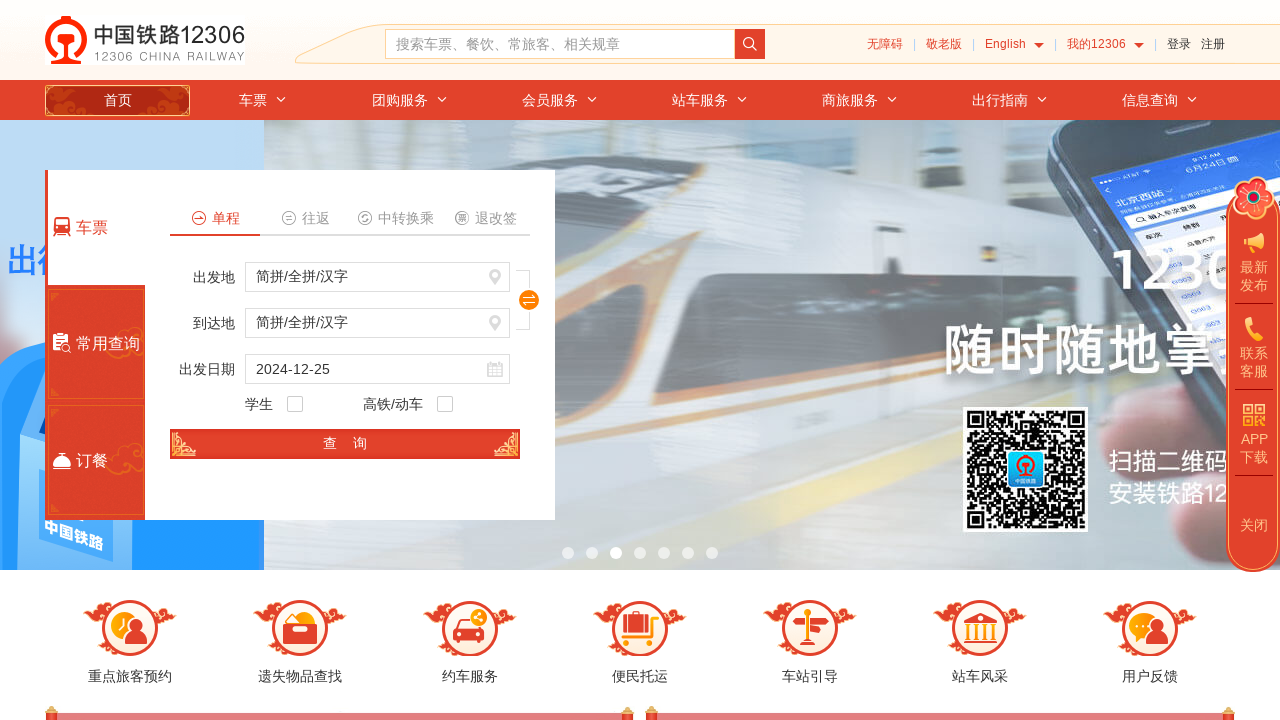